Navigates to Knuckleheads KC venue website and clicks on the upcoming shows navigation link to view the event listings page.

Starting URL: https://knuckleheadskc.com/

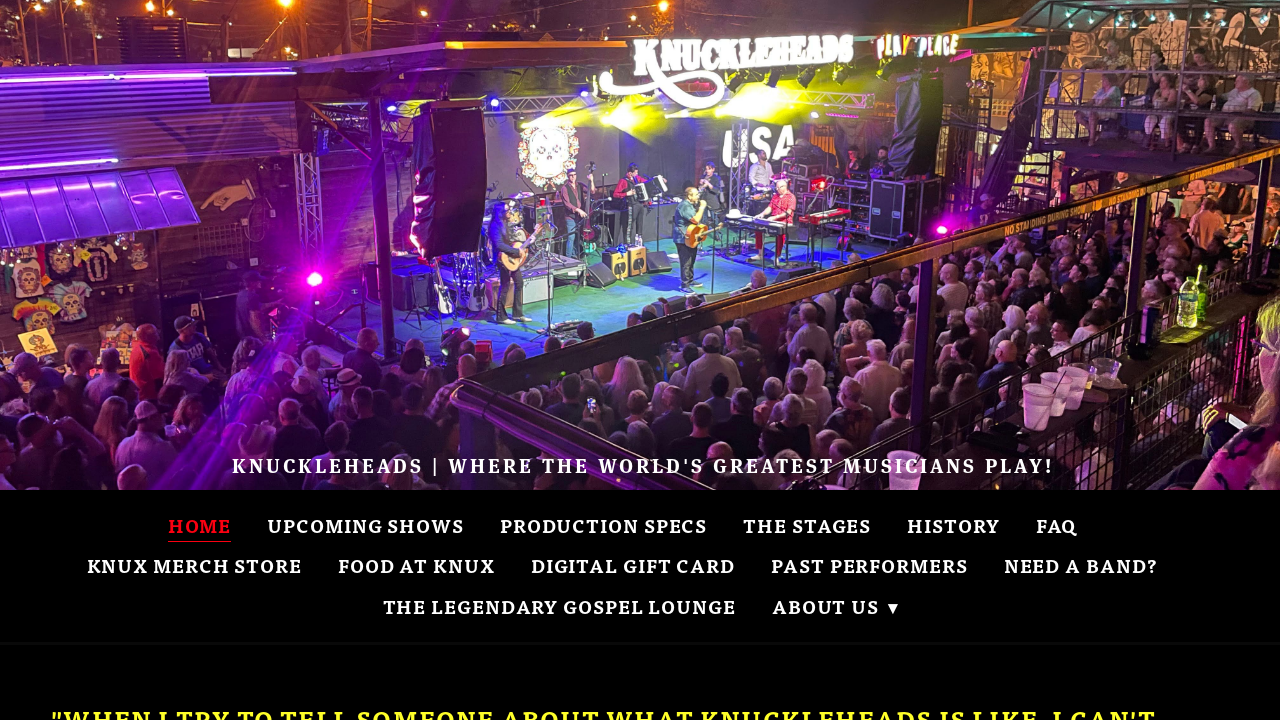

Waited for Knuckleheads KC website to fully load
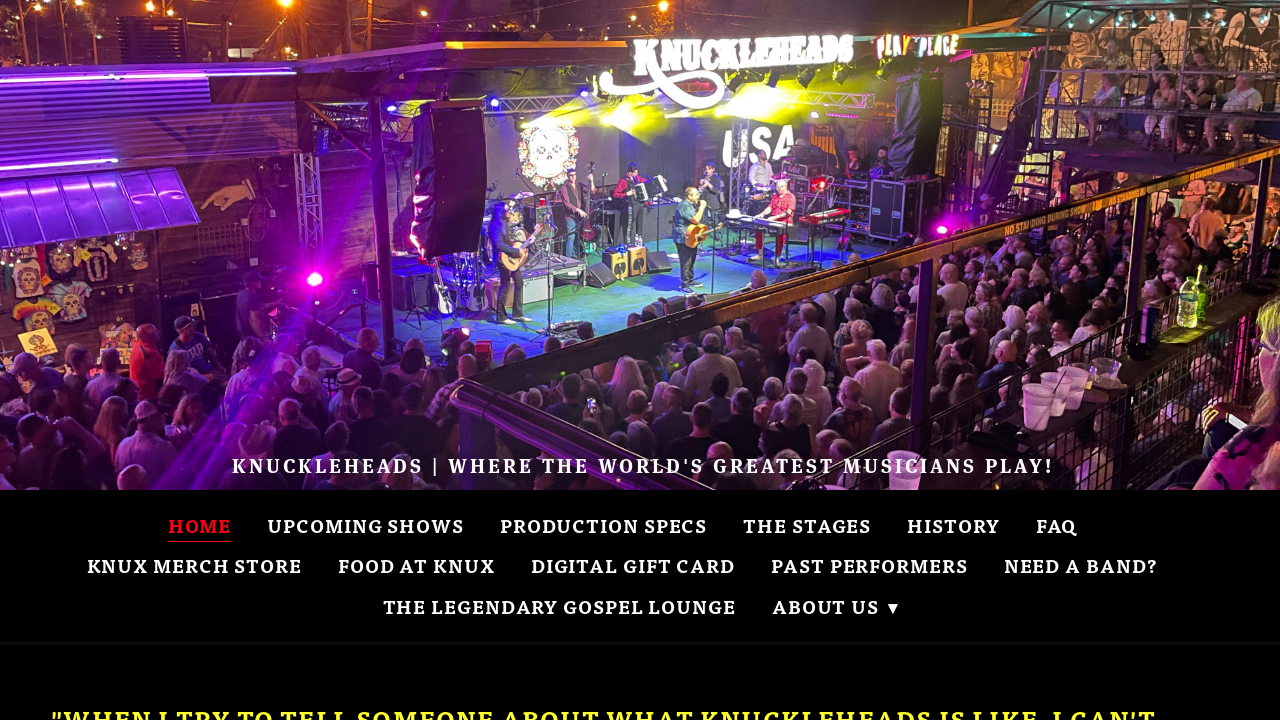

Clicked on the Upcoming Shows navigation link at (366, 525) on xpath=//*[@id="navTopLevel"]/li[2]/a
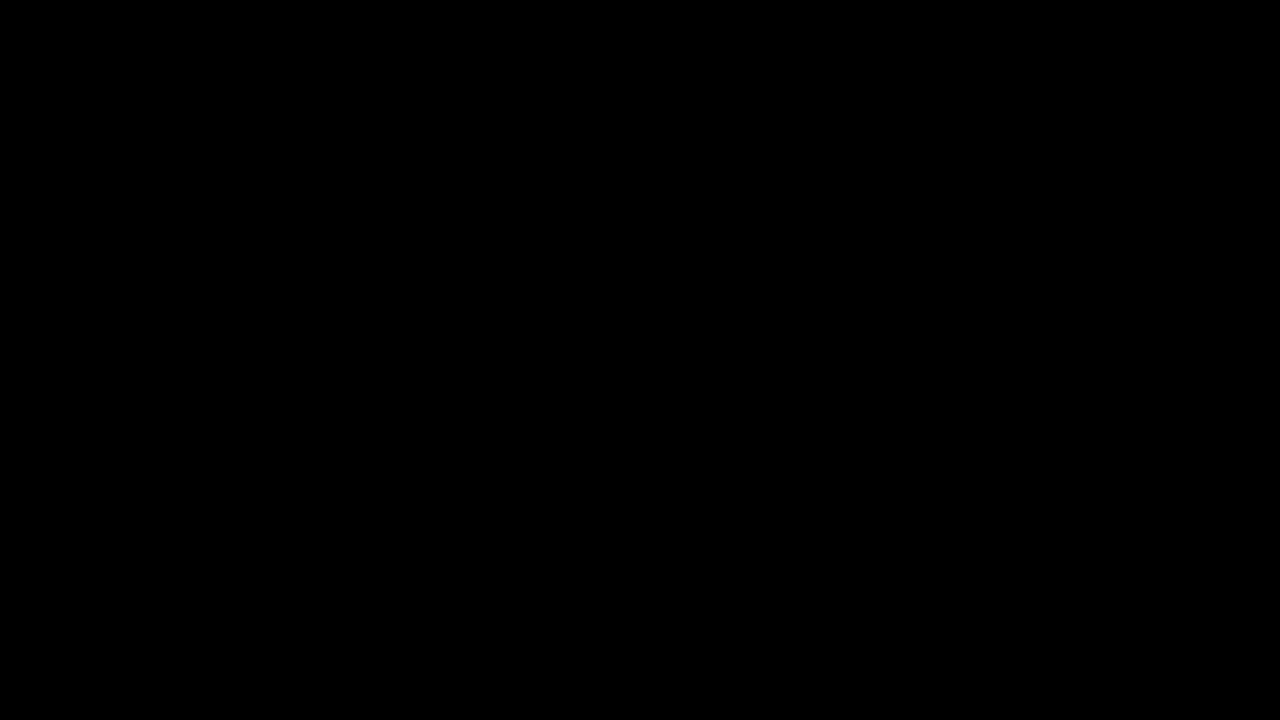

Event listings page loaded with show items displayed
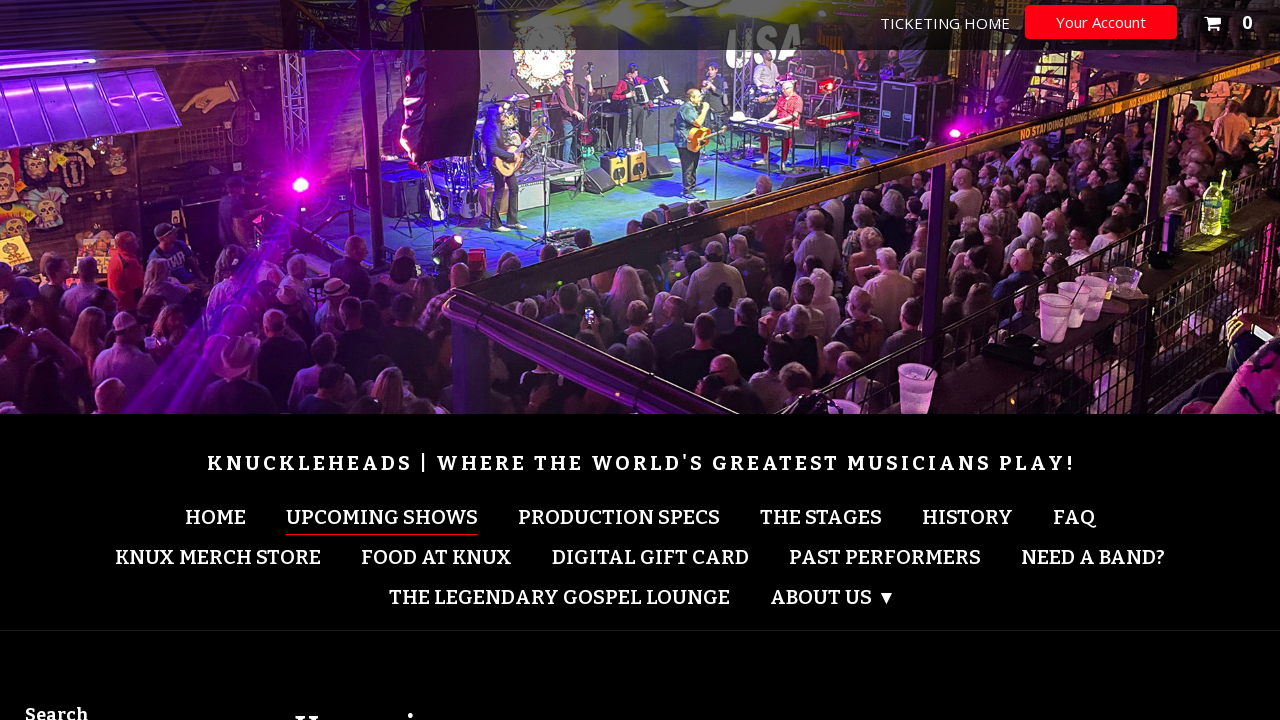

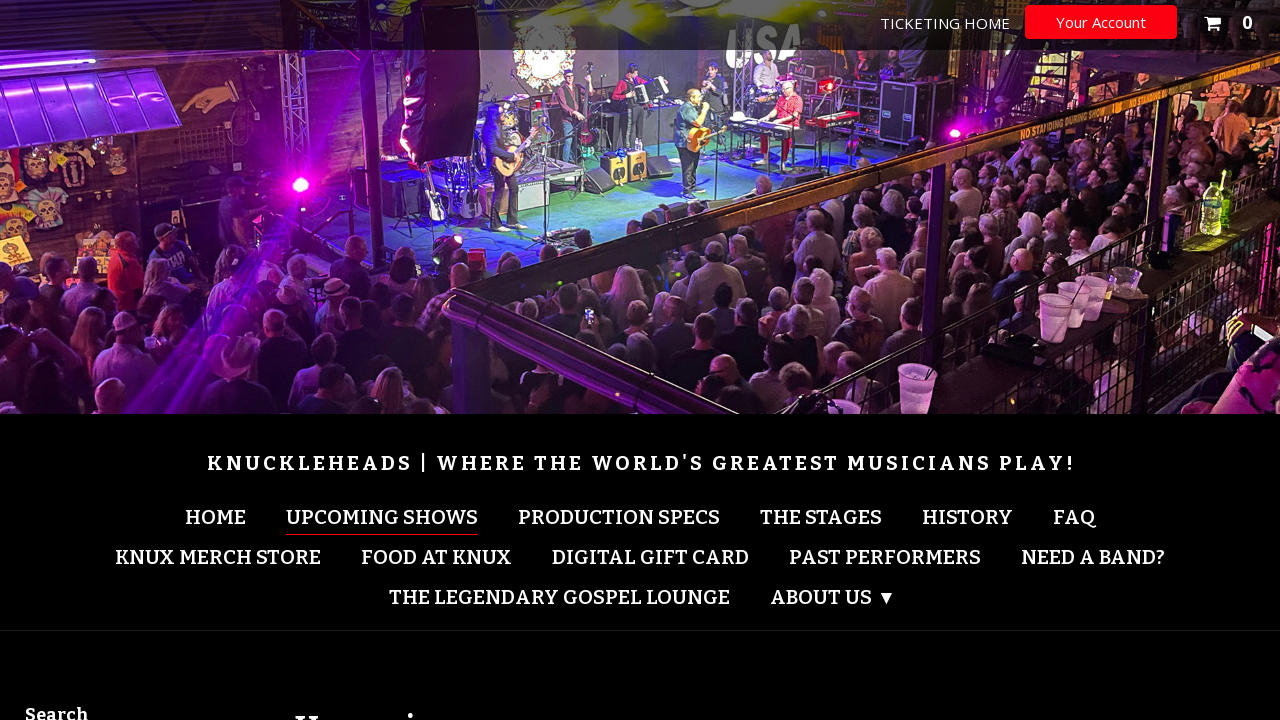